Navigates to Walla Israeli news website and refreshes the page to verify it loads correctly

Starting URL: https://walla.co.il

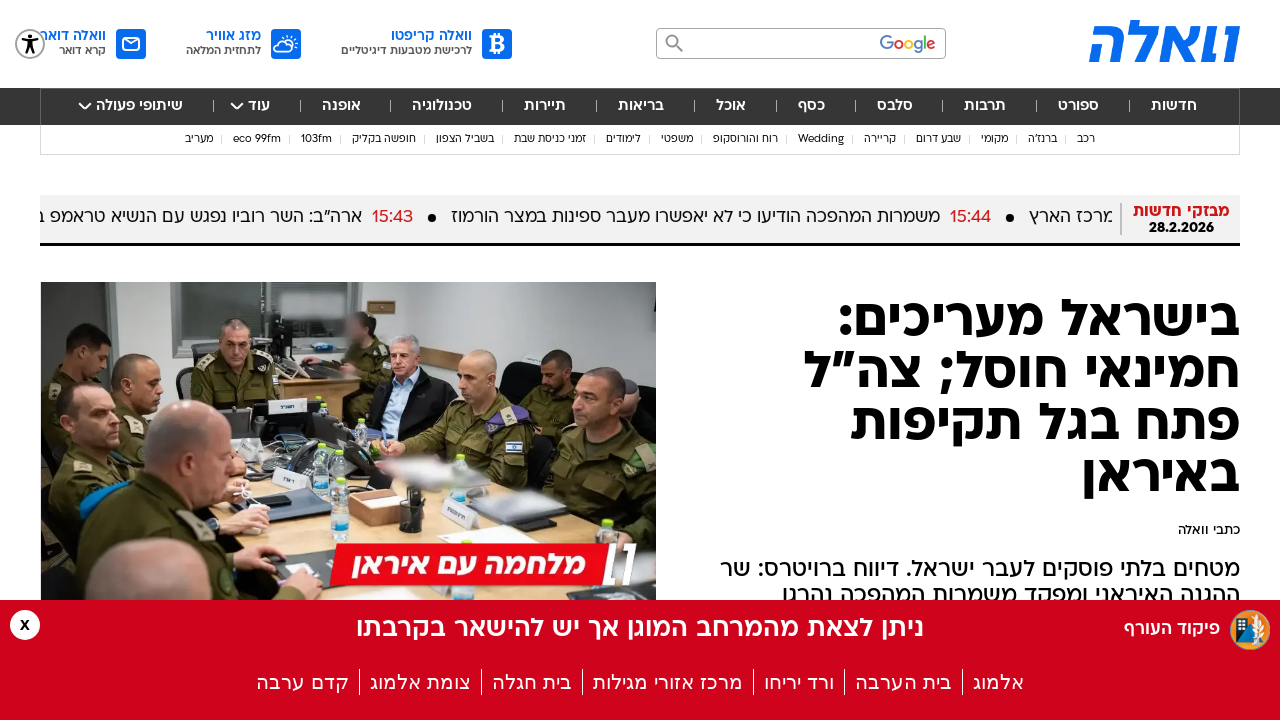

Navigated to Walla Israeli news website (https://walla.co.il)
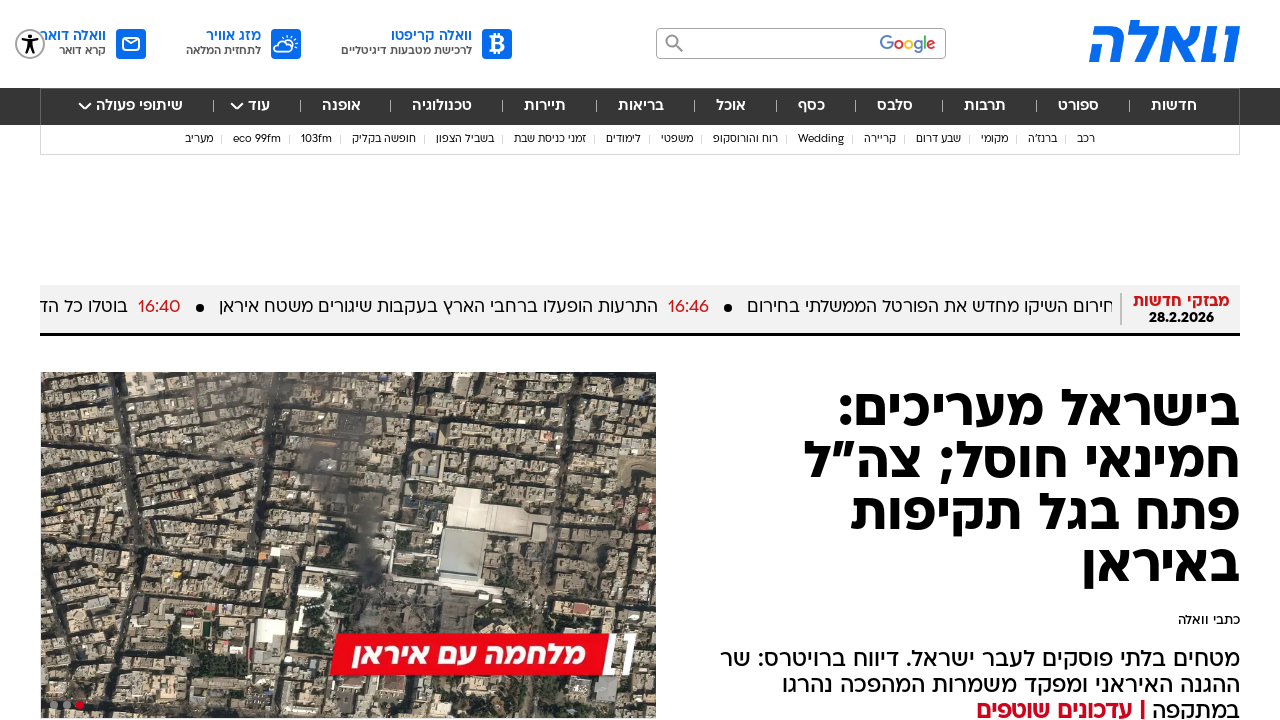

Reloaded the page to verify it loads correctly
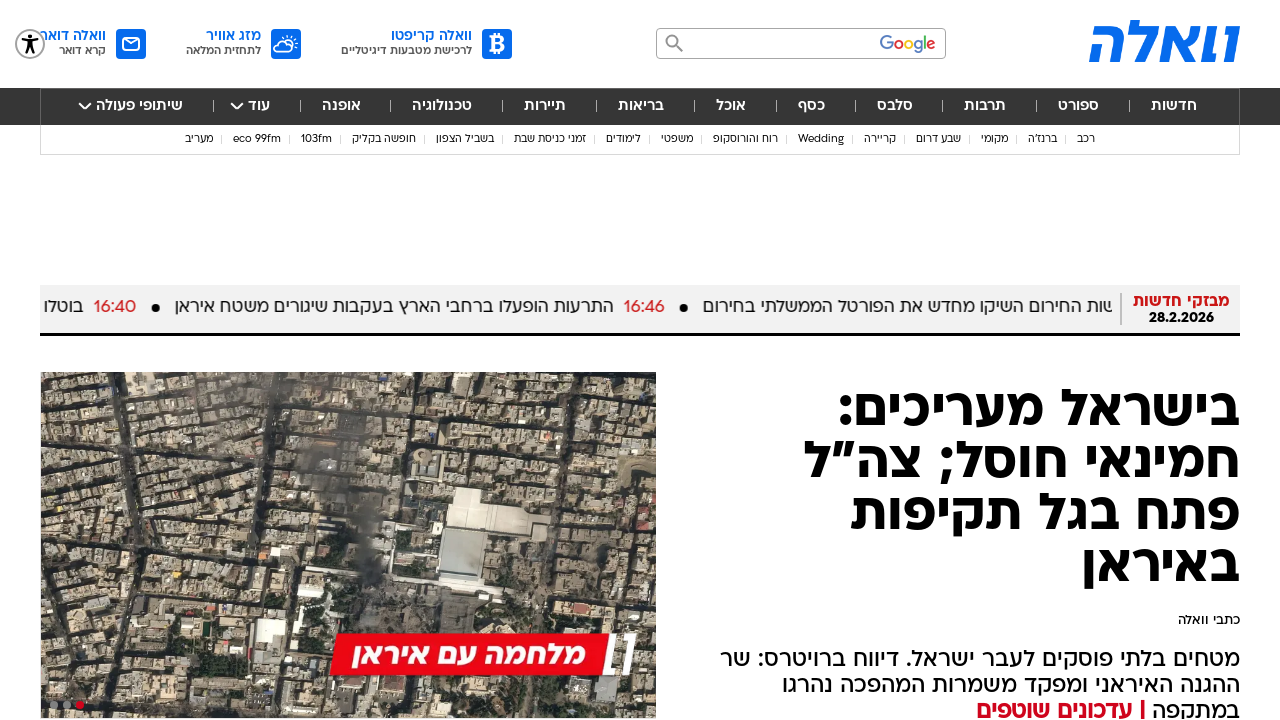

Page DOM content has fully loaded
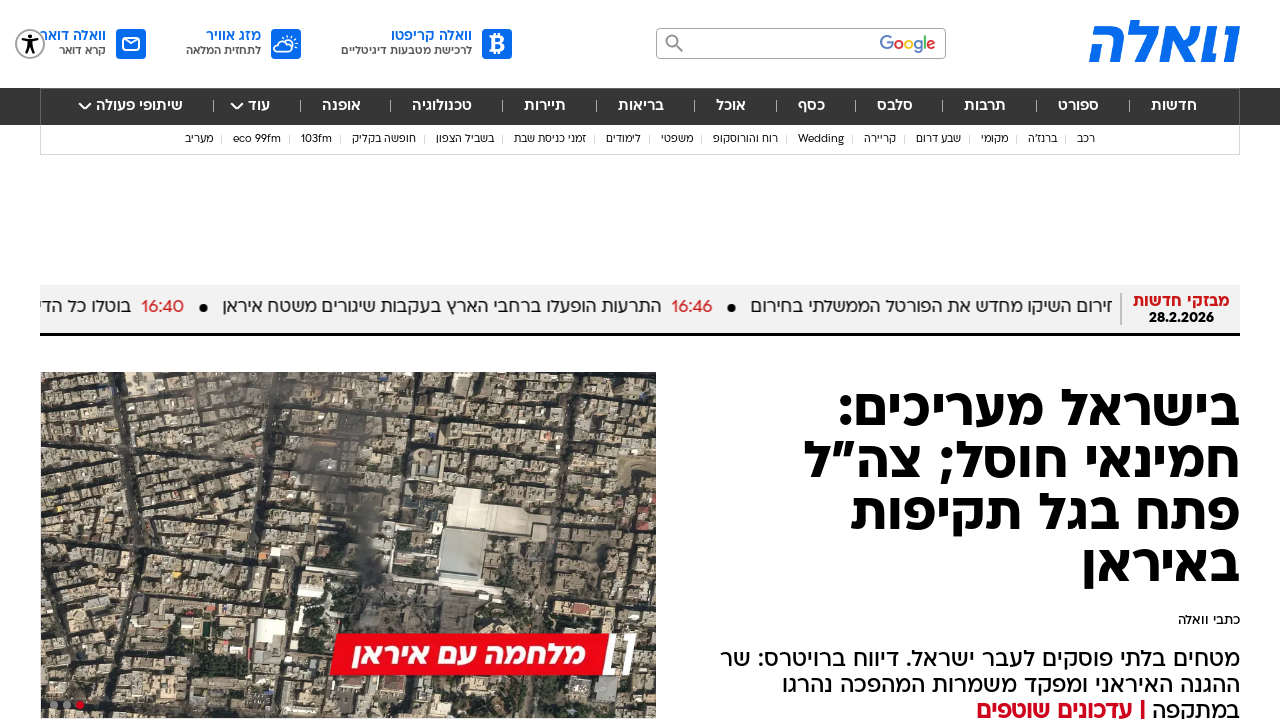

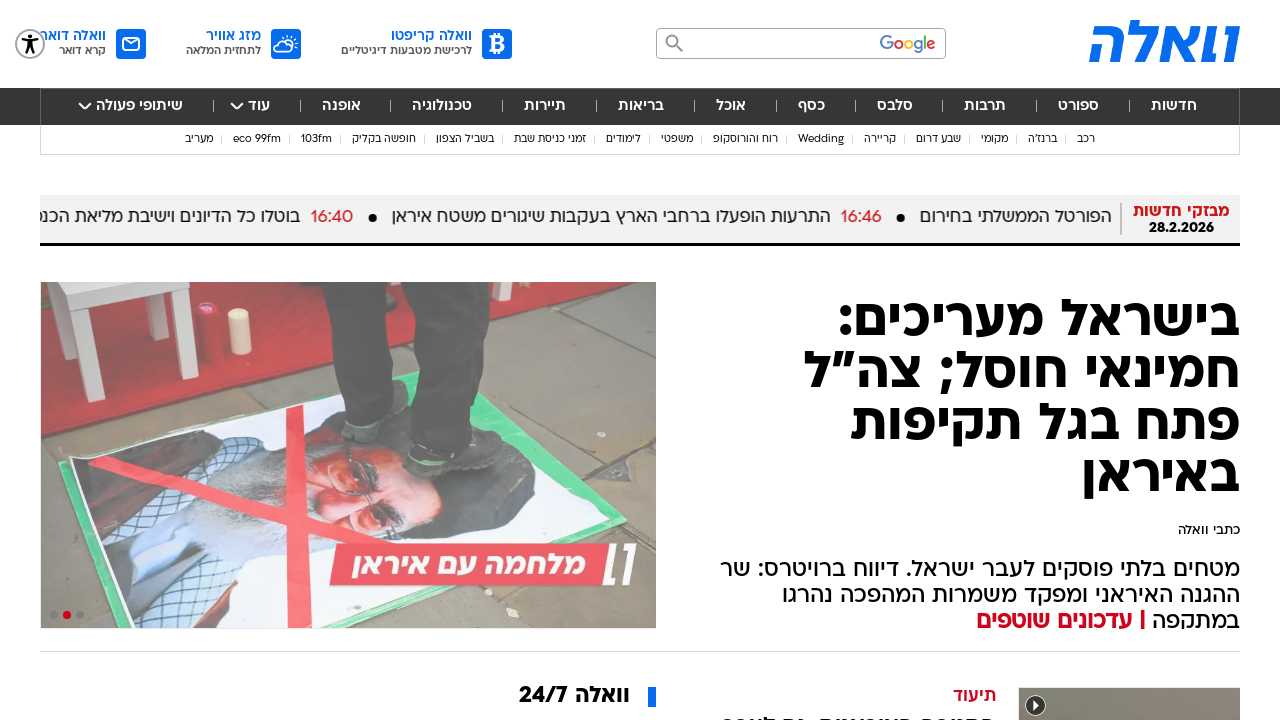